Tests form validation by submitting empty registration form and verifying all required field error messages appear

Starting URL: https://alada.vn/tai-khoan/dang-ky.html

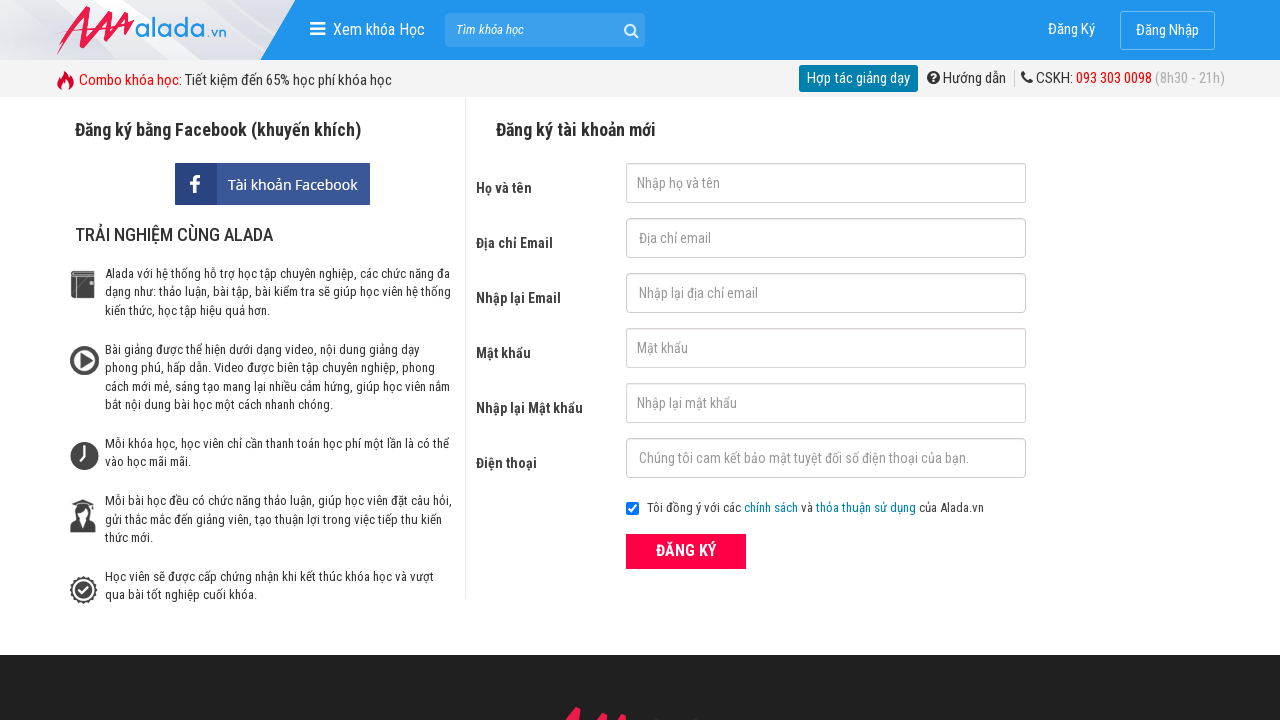

Cleared first name field on #txtFirstname
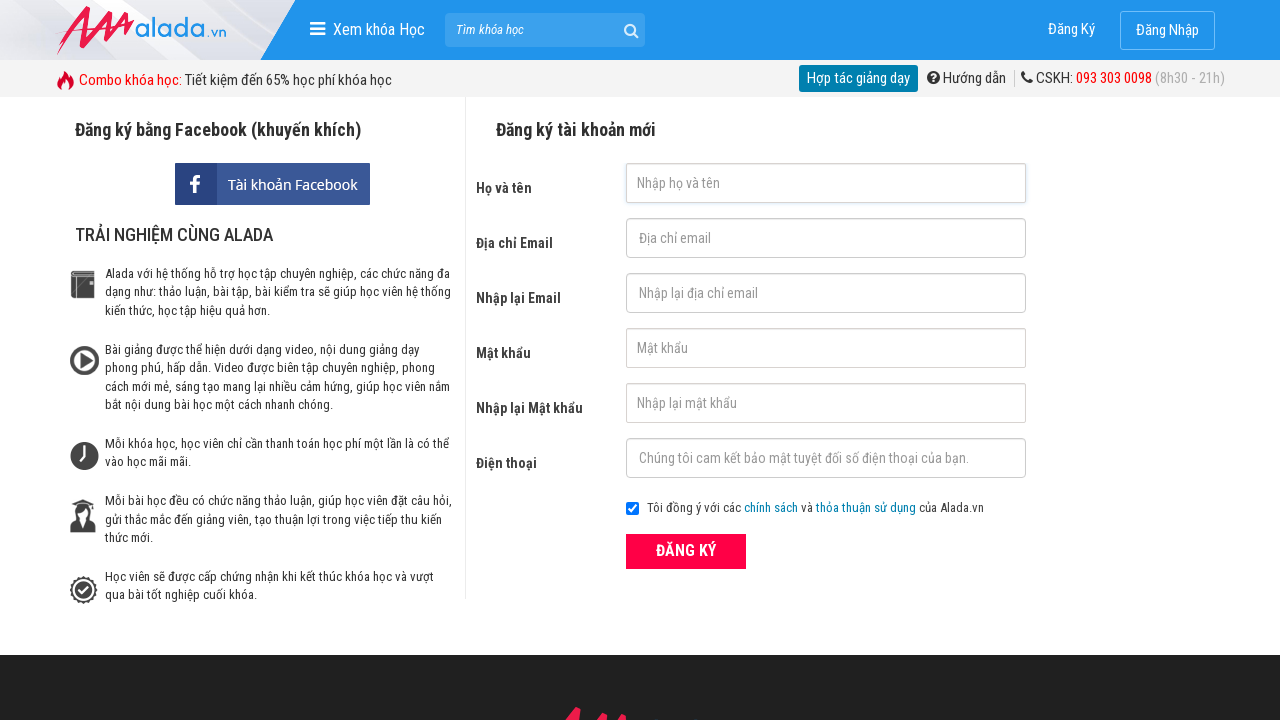

Cleared email field on #txtEmail
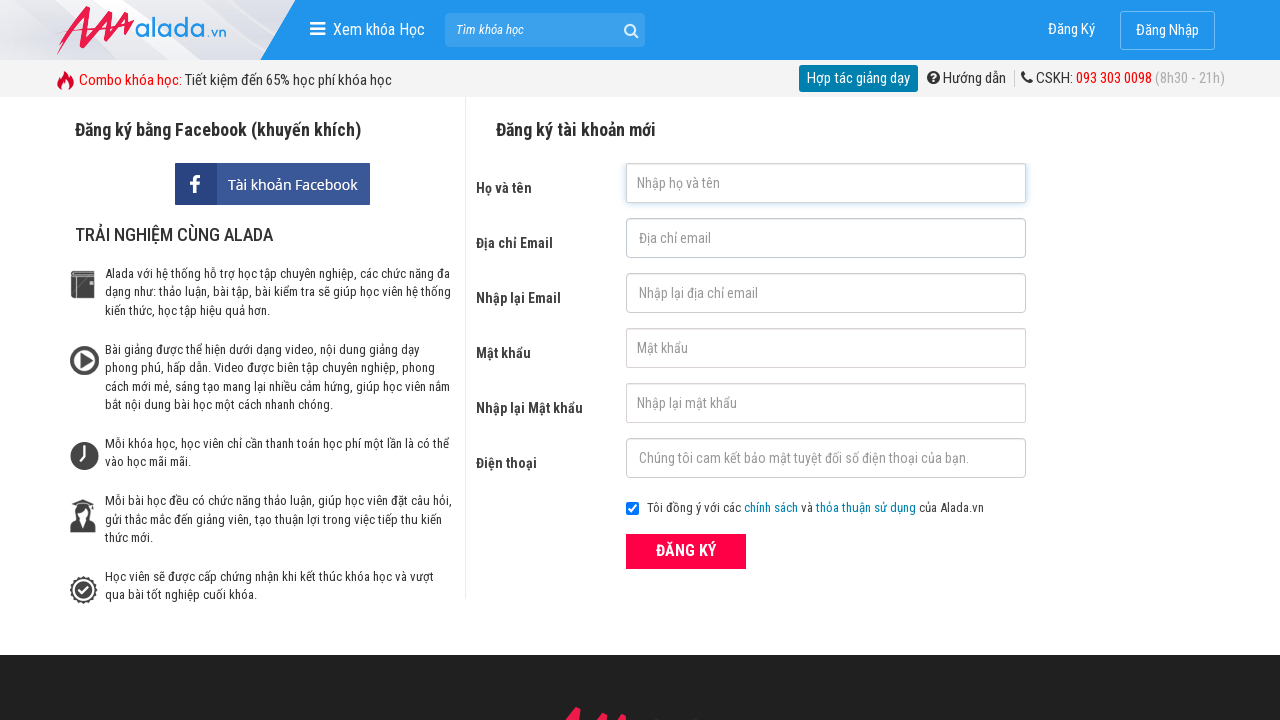

Cleared confirm email field on #txtCEmail
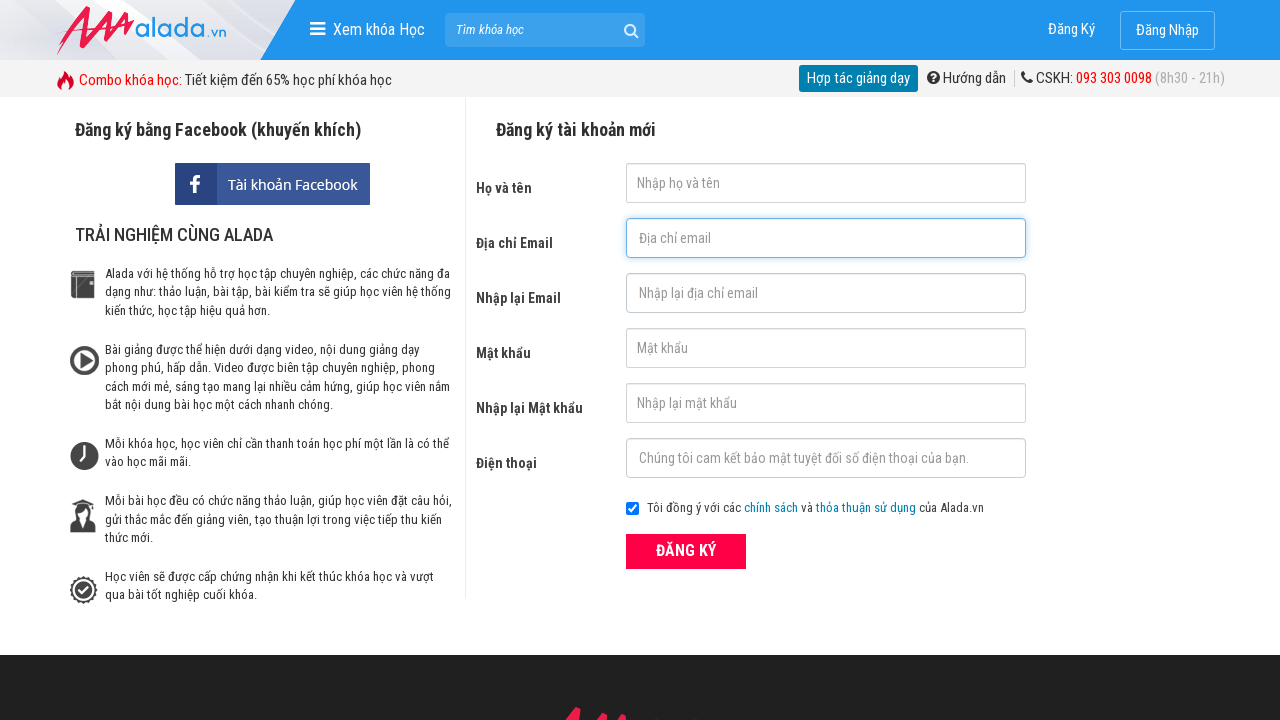

Cleared password field on #txtPassword
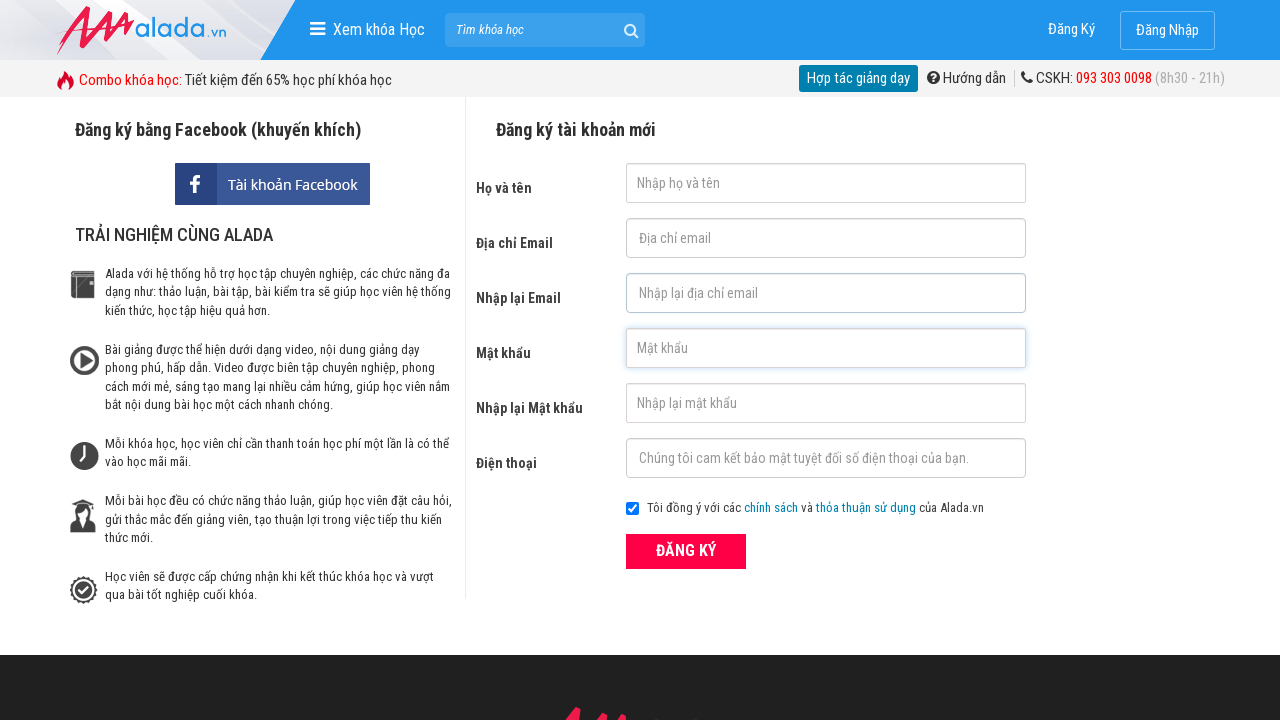

Cleared confirm password field on #txtCPassword
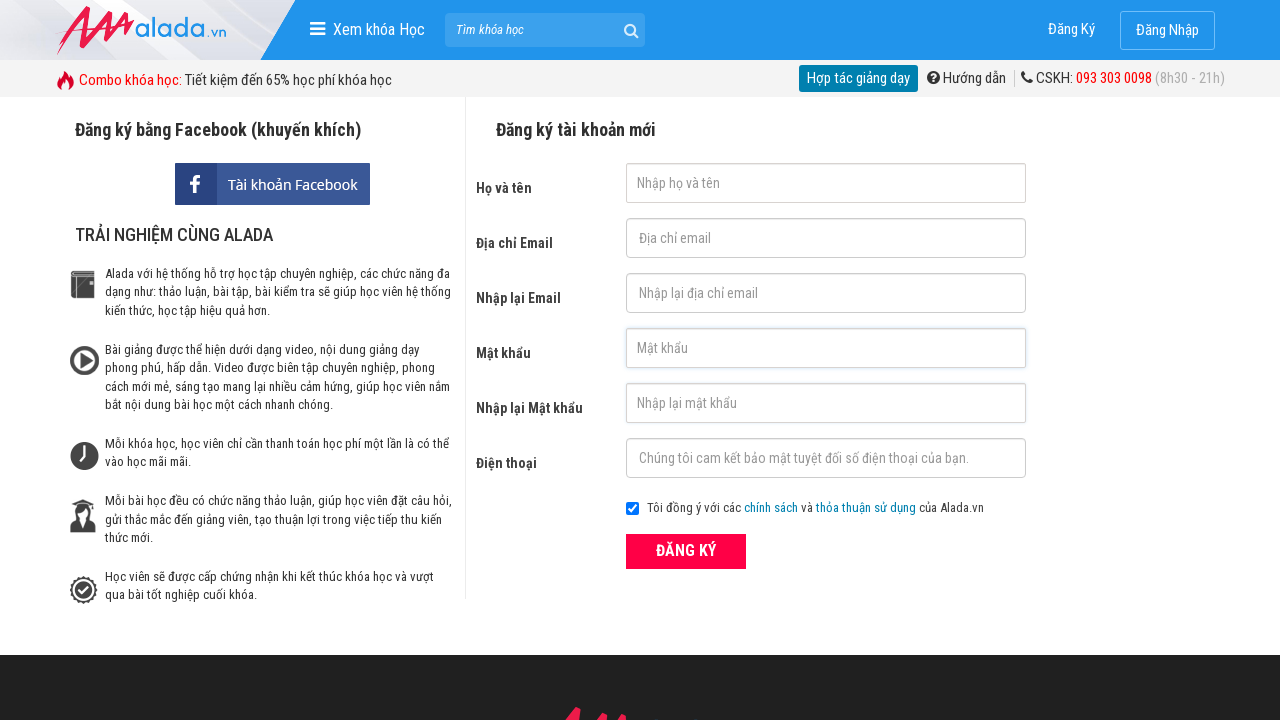

Cleared phone field on #txtPhone
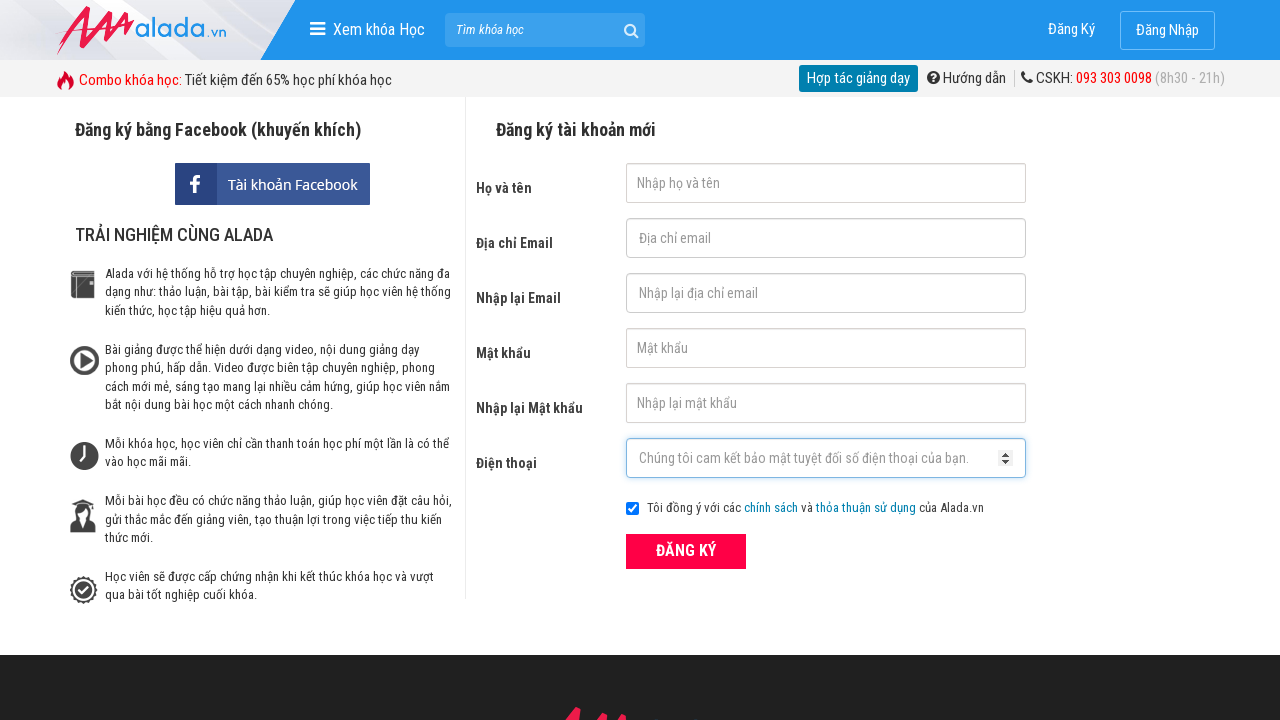

Submitted empty registration form at (686, 551) on button[type='submit']
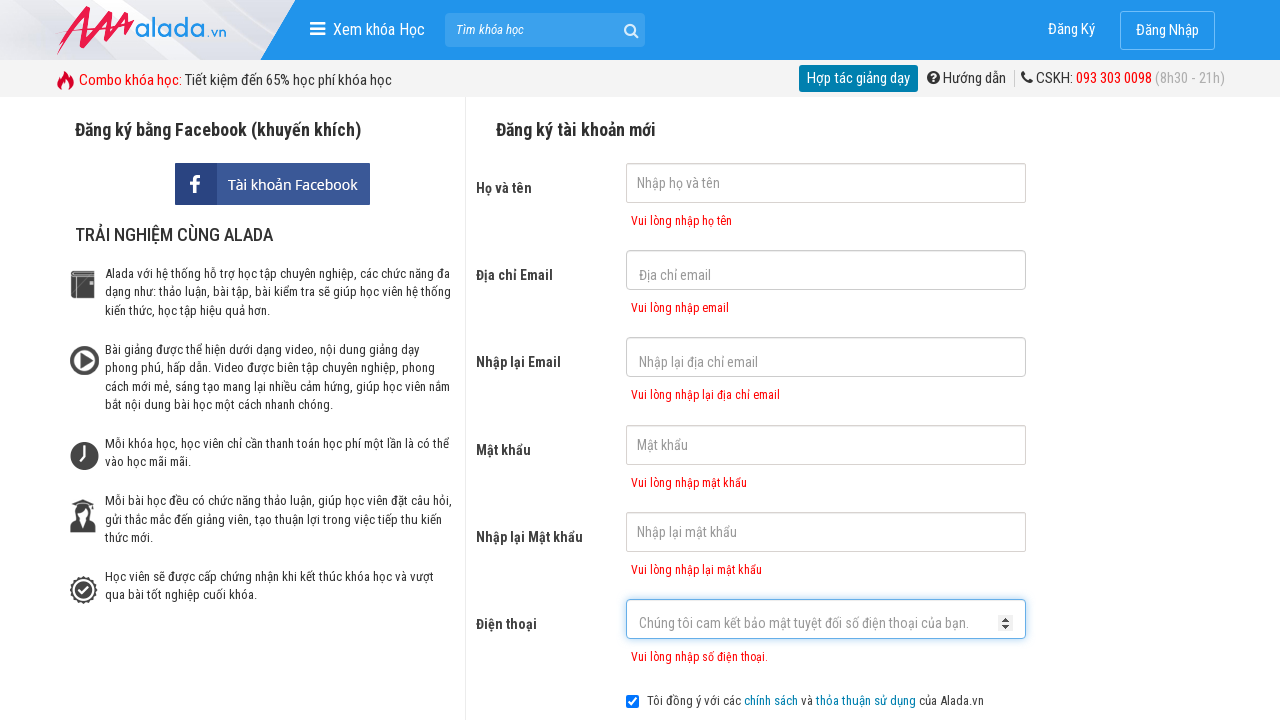

Required field error messages appeared
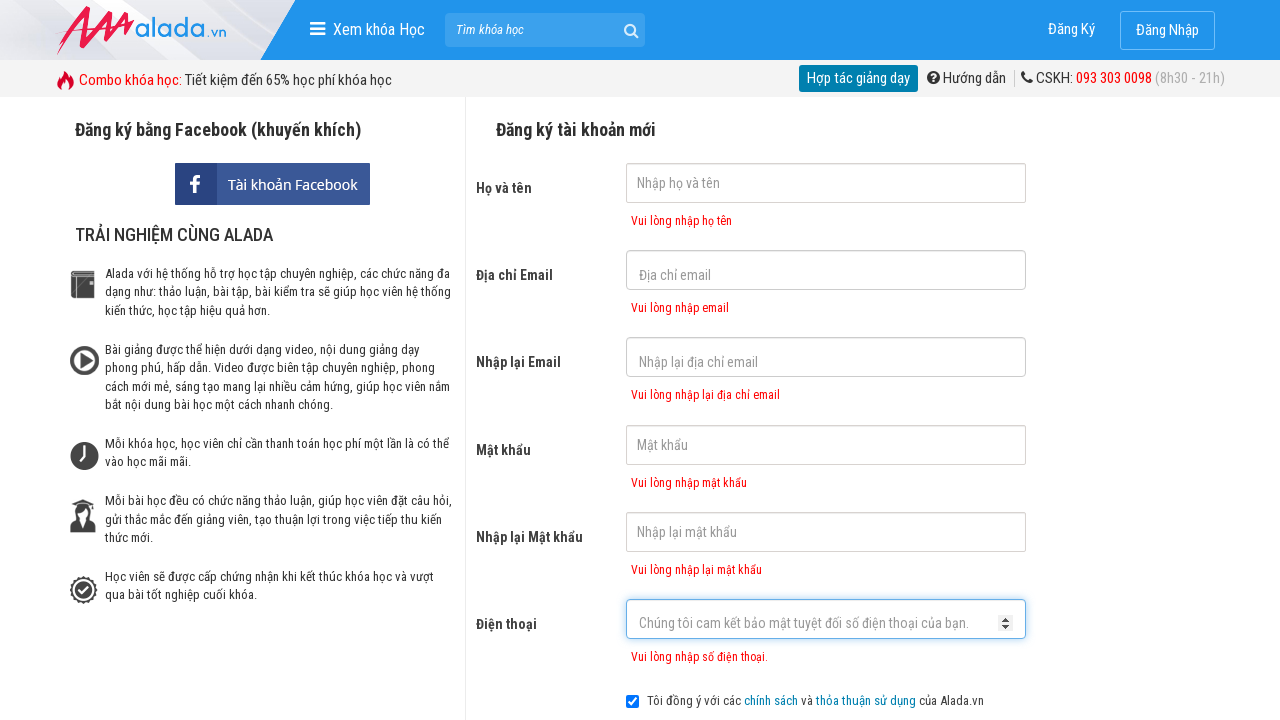

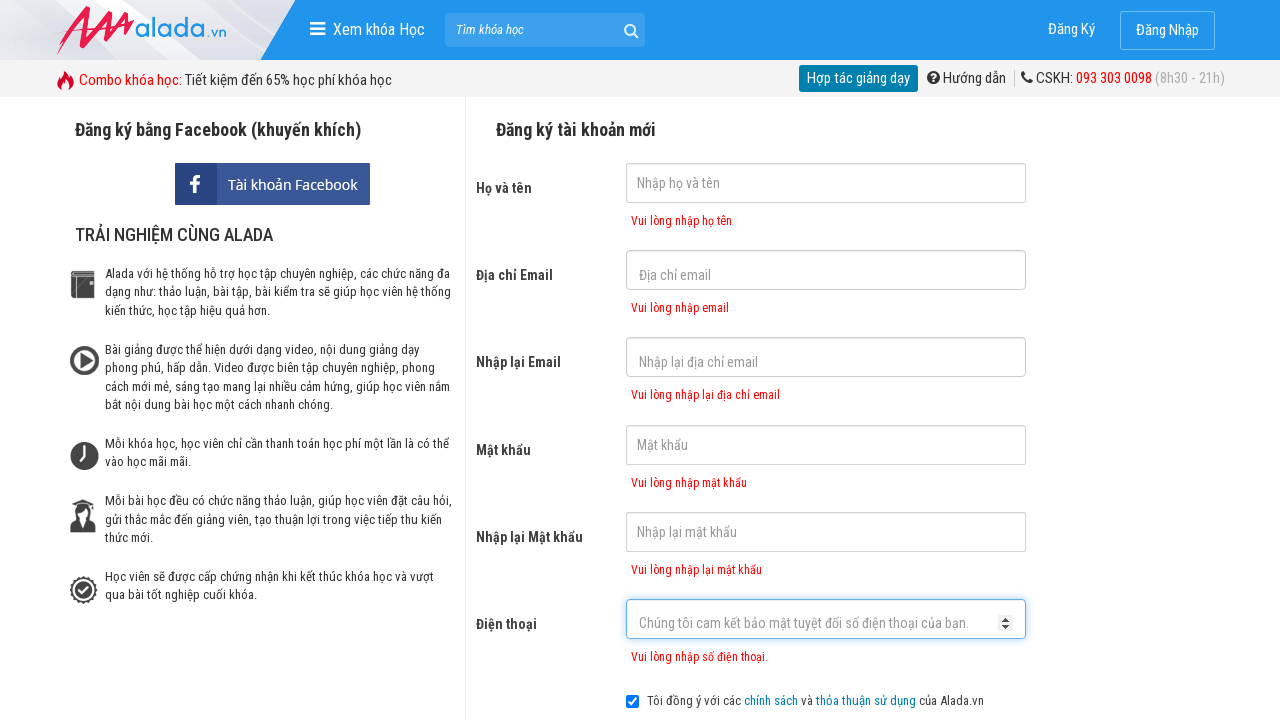